Navigates to getcalley.com and sets the browser viewport to 1366x768 resolution to verify the page loads correctly at this screen size.

Starting URL: https://www.getcalley.com/

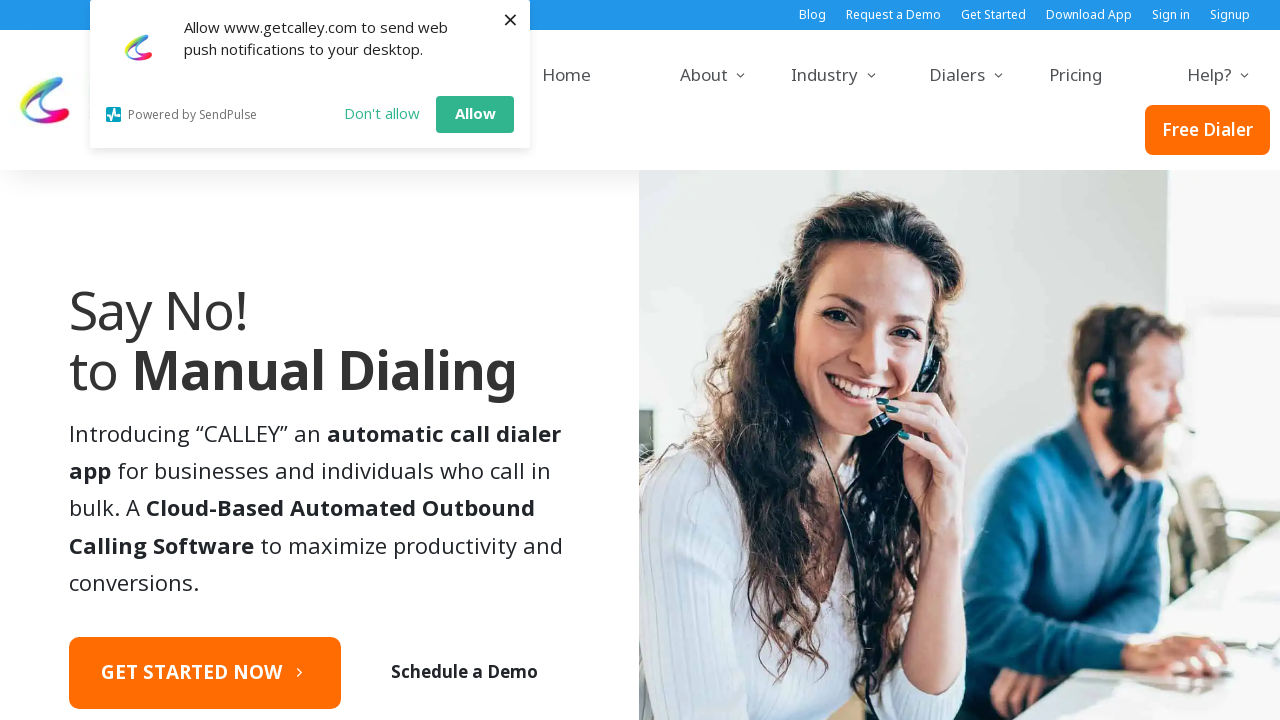

Set browser viewport to 1366x768 resolution
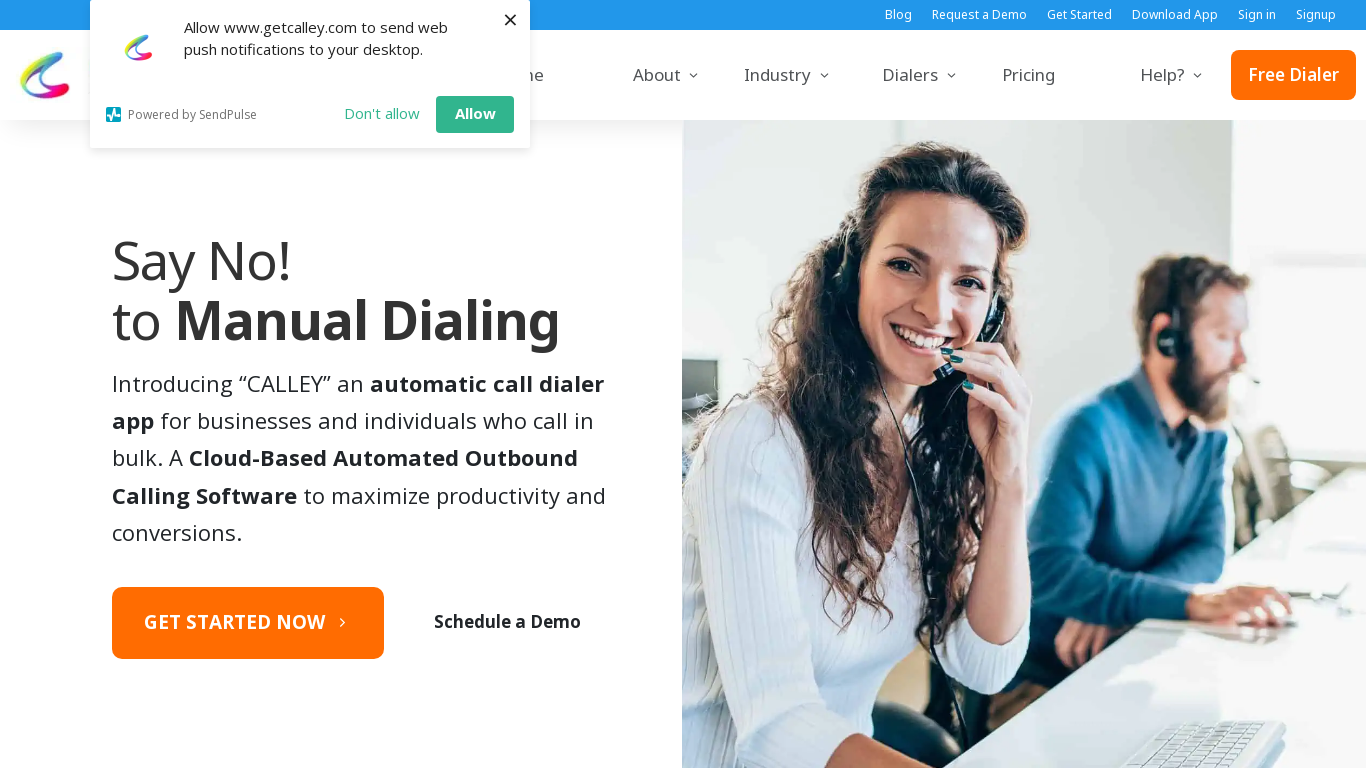

Page loaded successfully at 1366x768 resolution
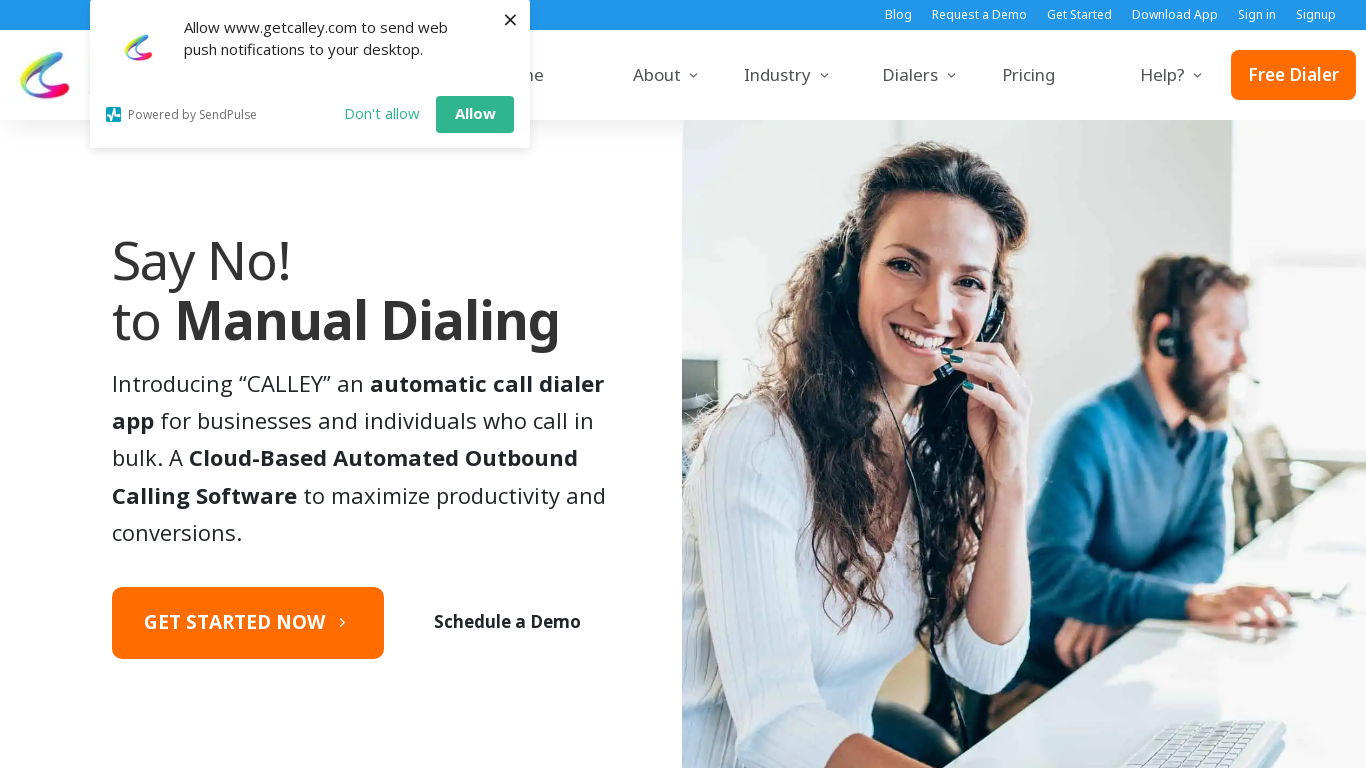

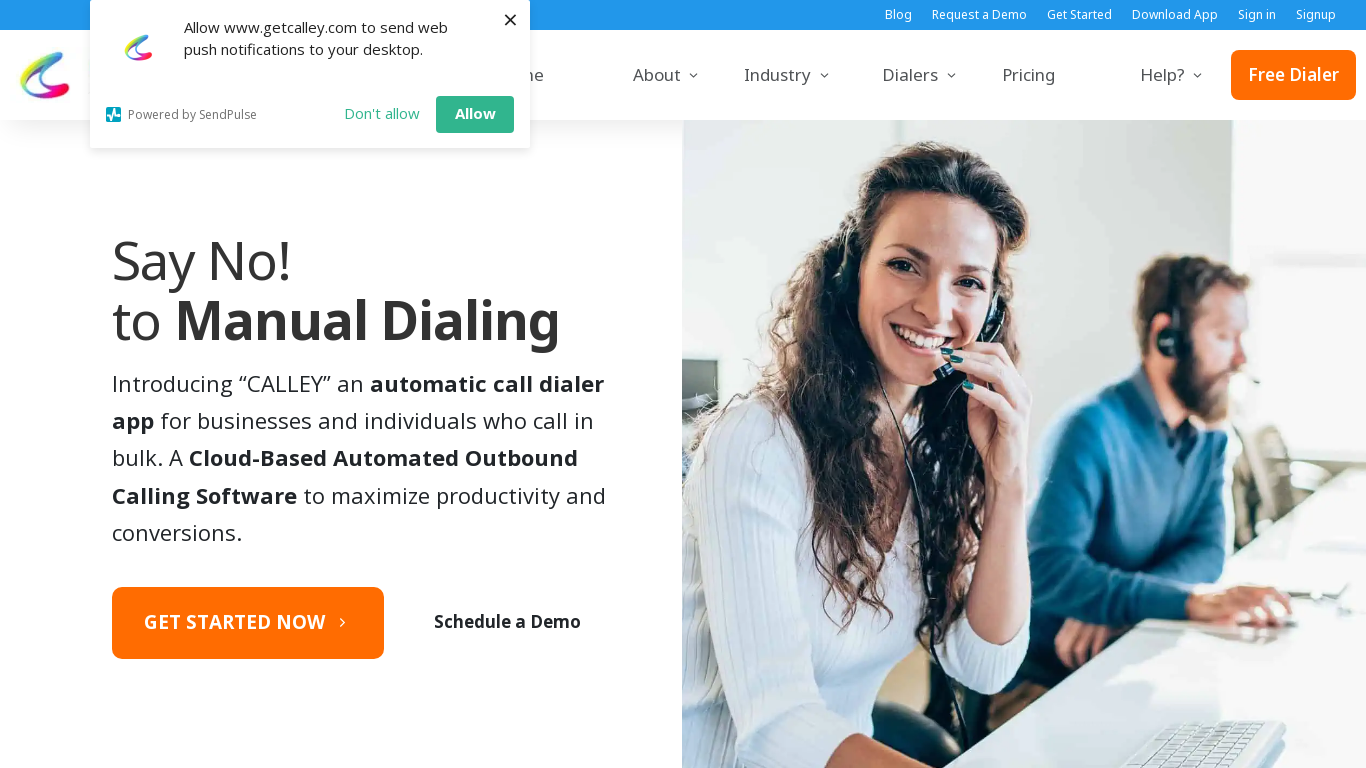